Tests keyboard key press functionality by sending space and left arrow keys to an element and verifying the displayed result text confirms the correct key was pressed.

Starting URL: http://the-internet.herokuapp.com/key_presses

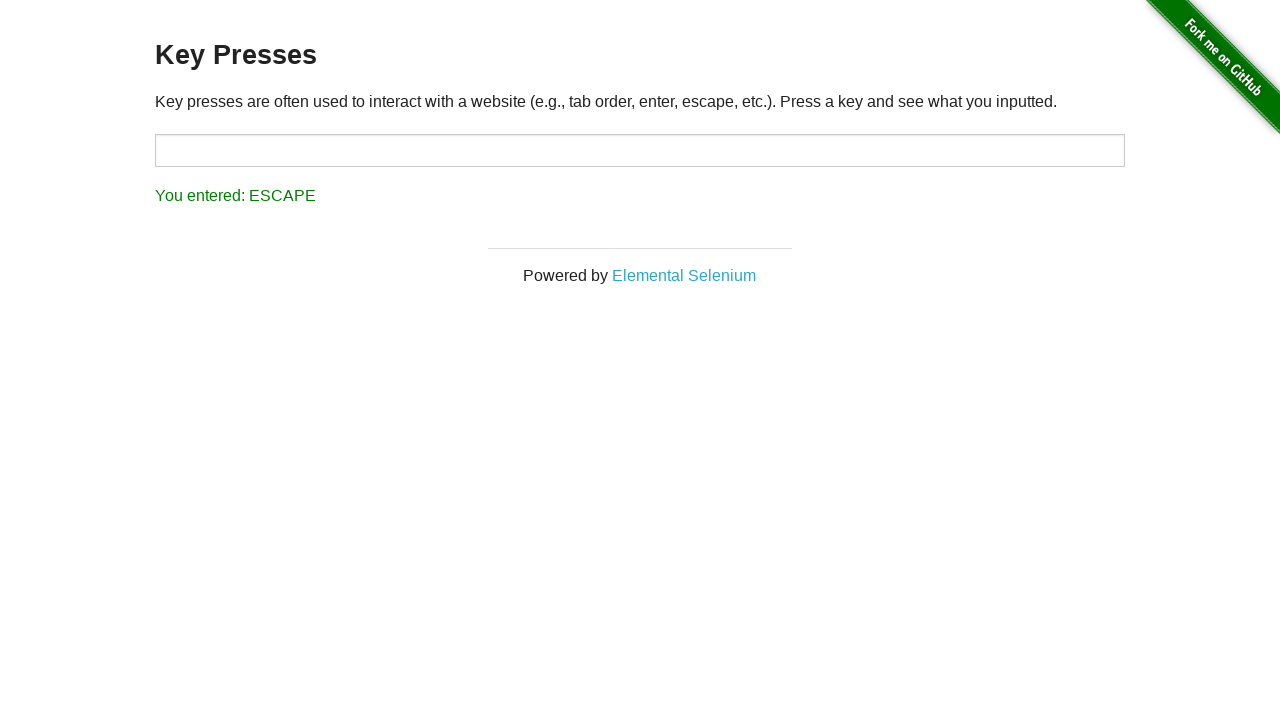

Pressed Space key on target element on #target
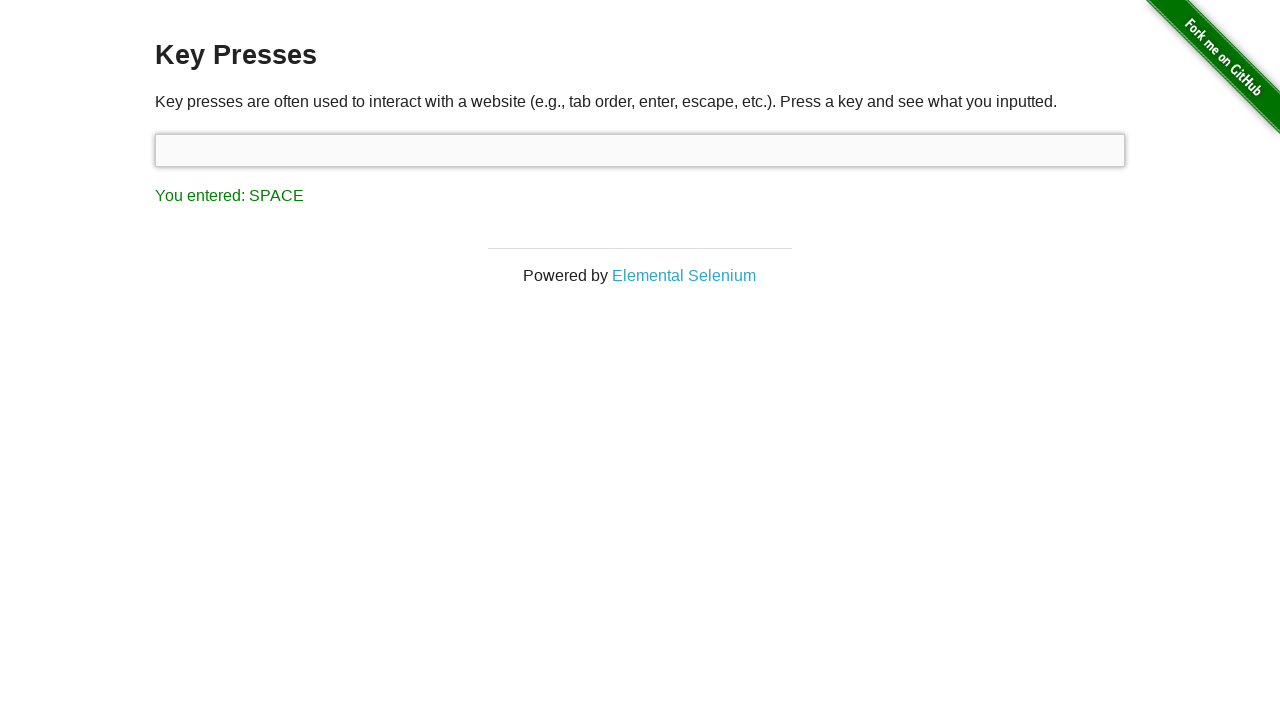

Result element loaded after Space key press
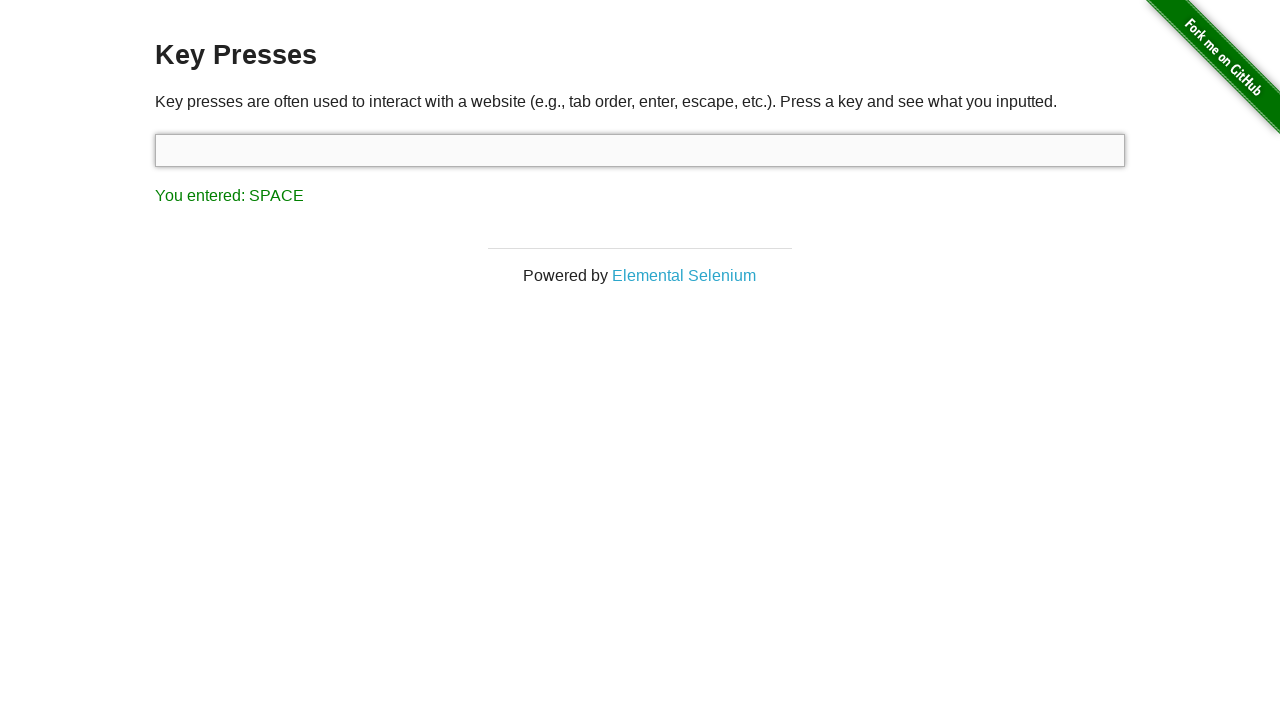

Verified result text confirms SPACE key was pressed
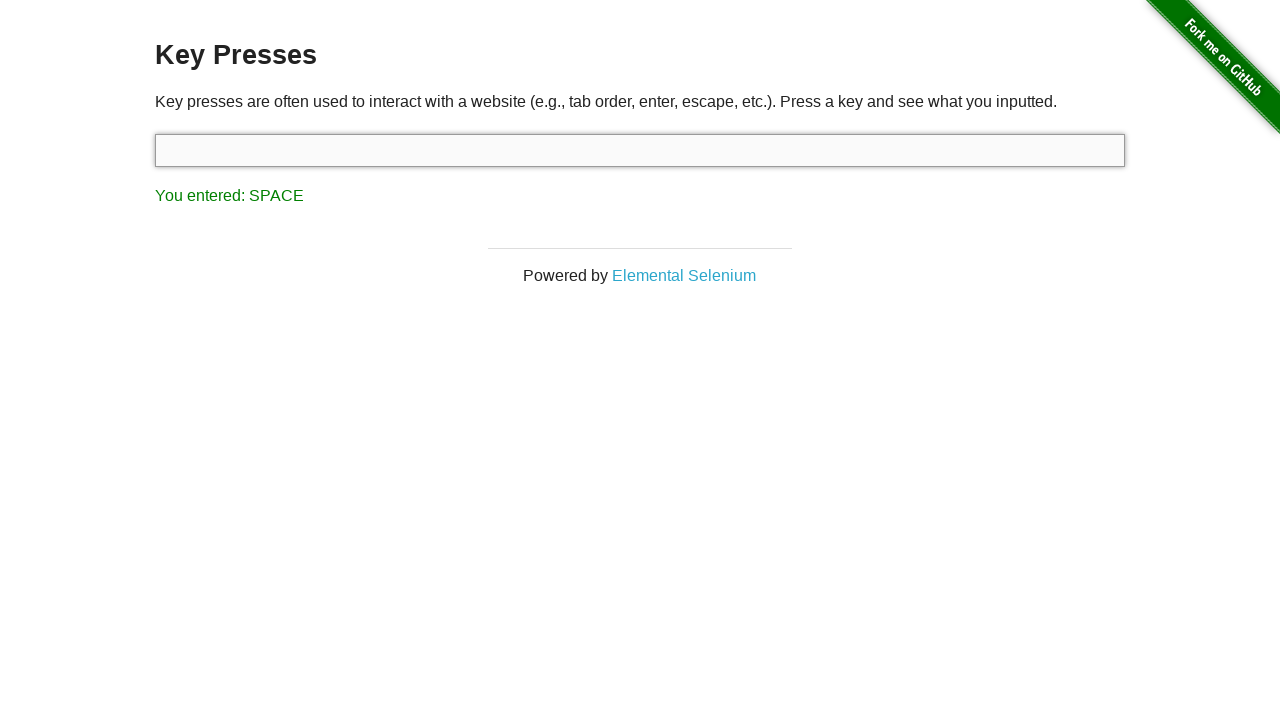

Pressed Left Arrow key using keyboard
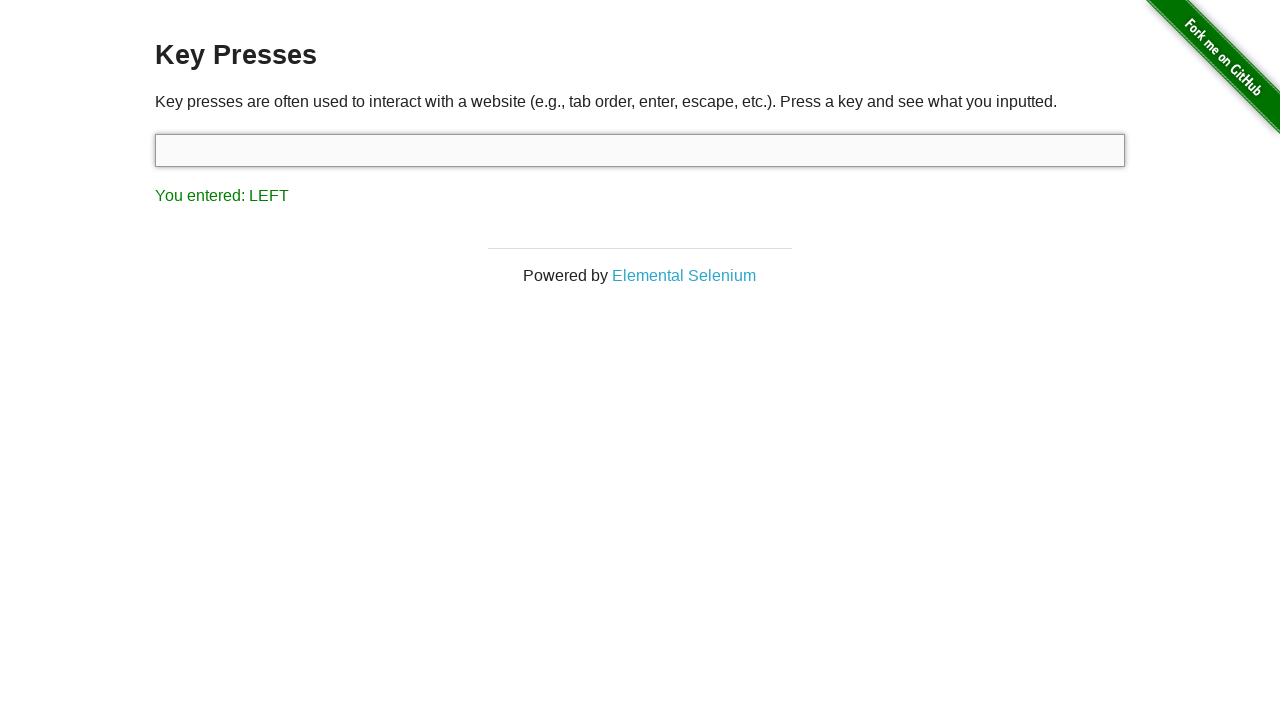

Verified result text confirms LEFT Arrow key was pressed
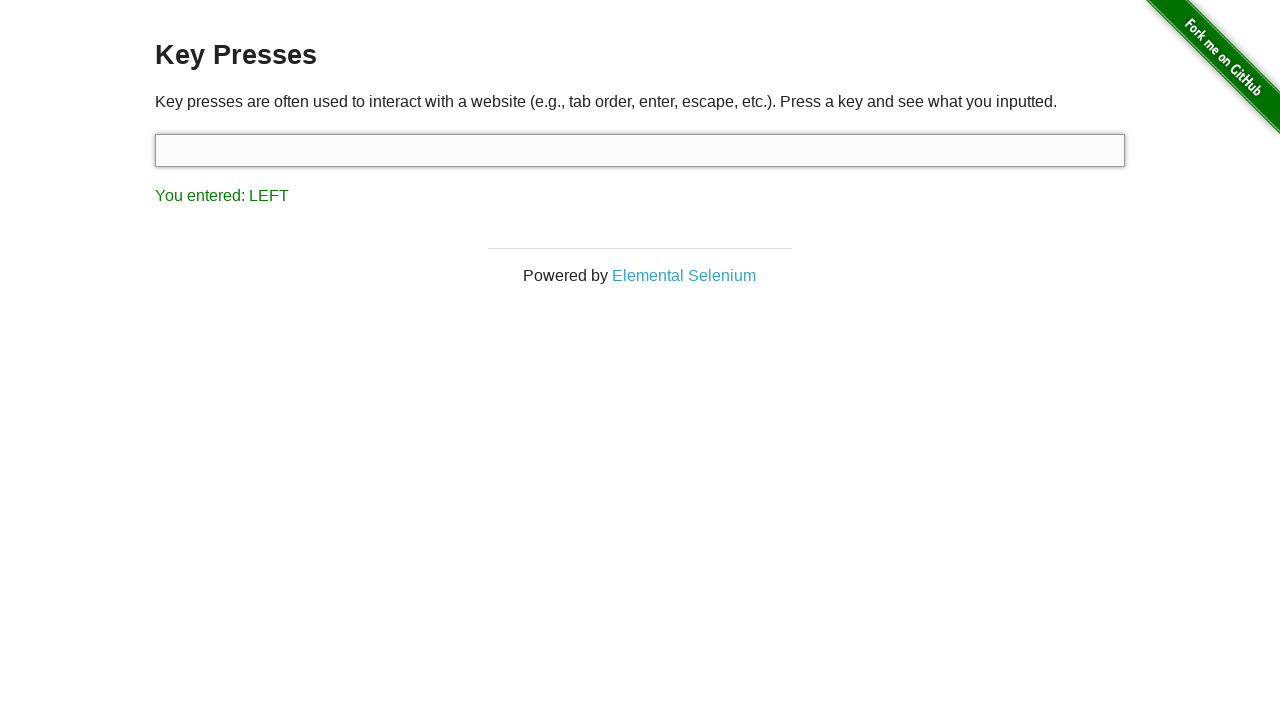

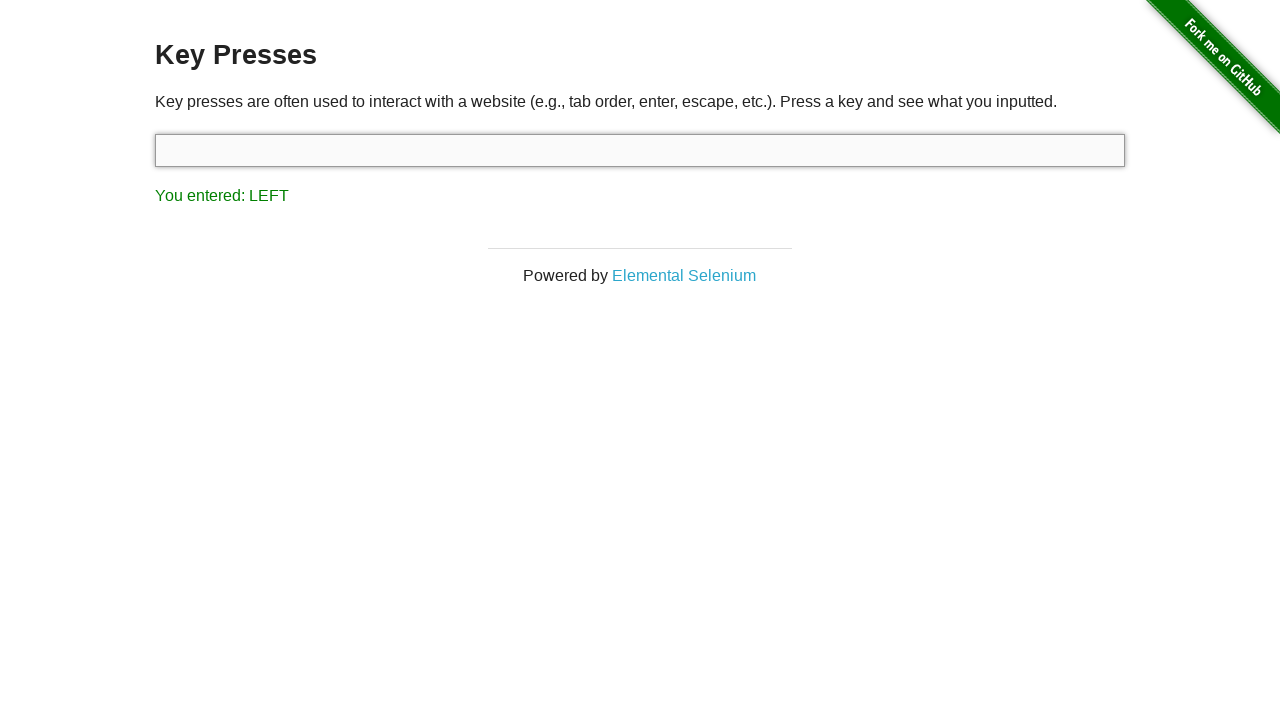